Tests that the VWO application login page loads correctly by verifying the page title matches "Login - VWO"

Starting URL: https://app.vwo.com

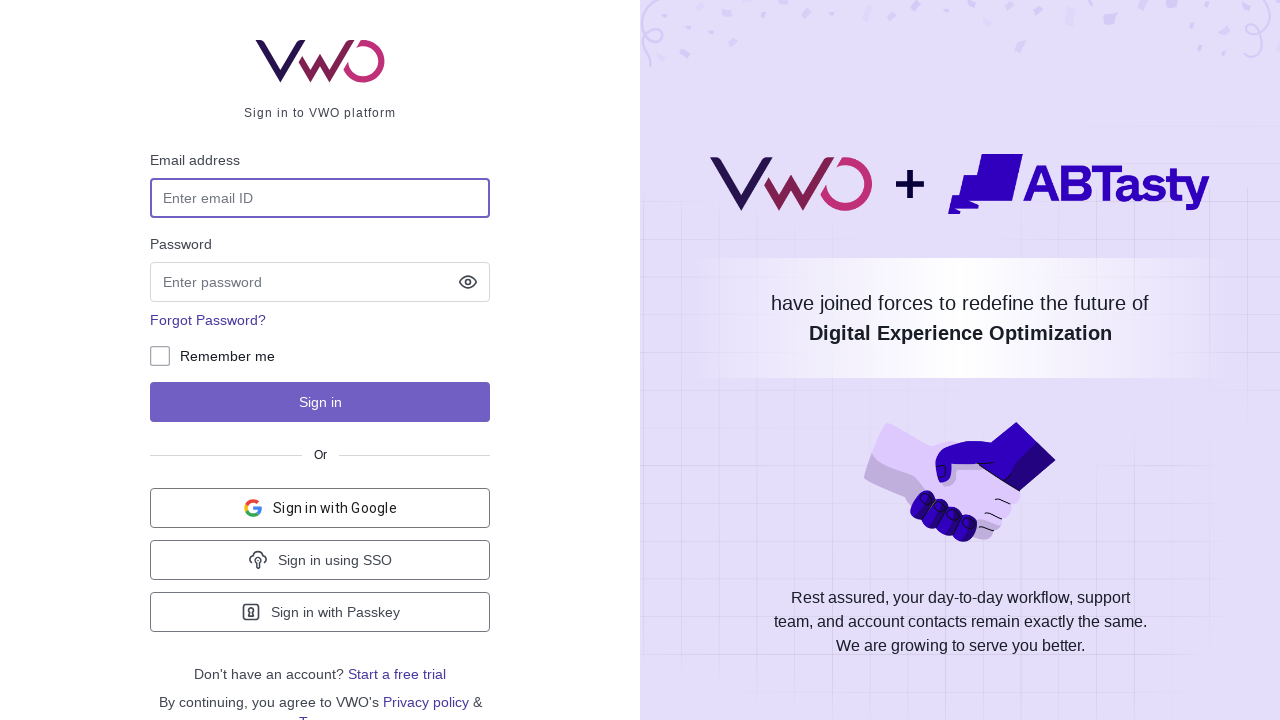

Navigated to VWO login page at https://app.vwo.com
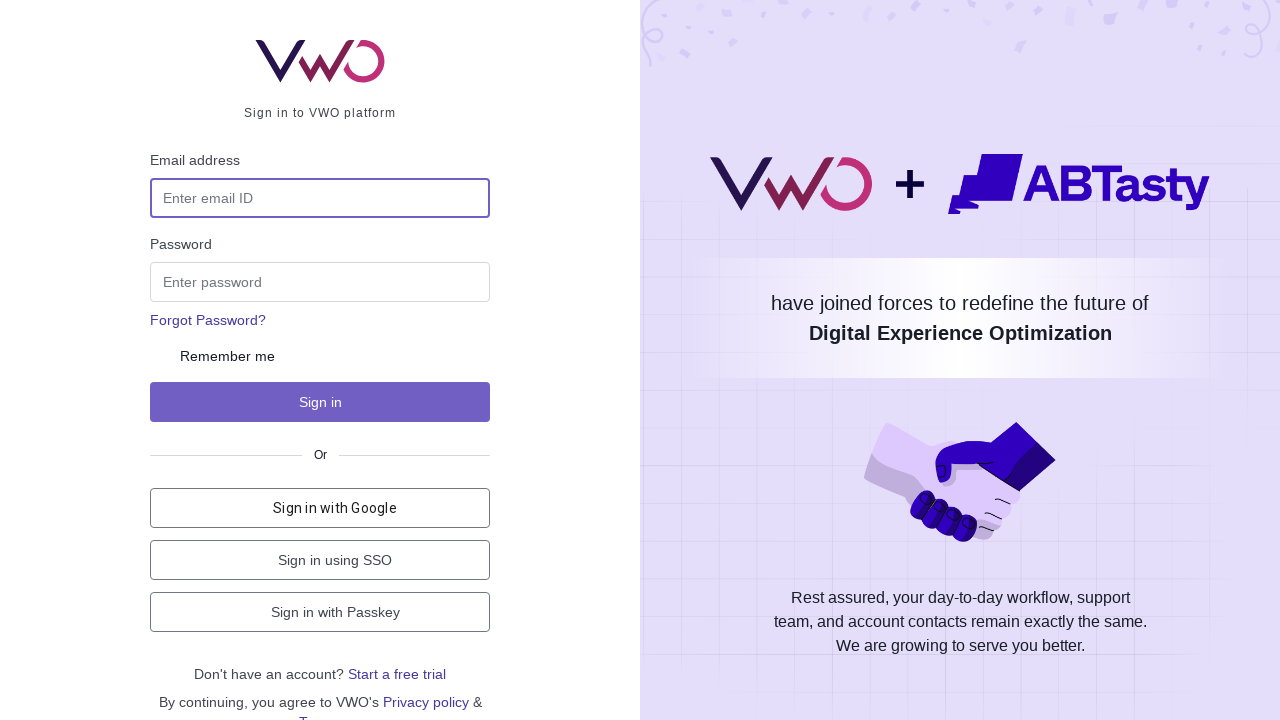

Page DOM content loaded
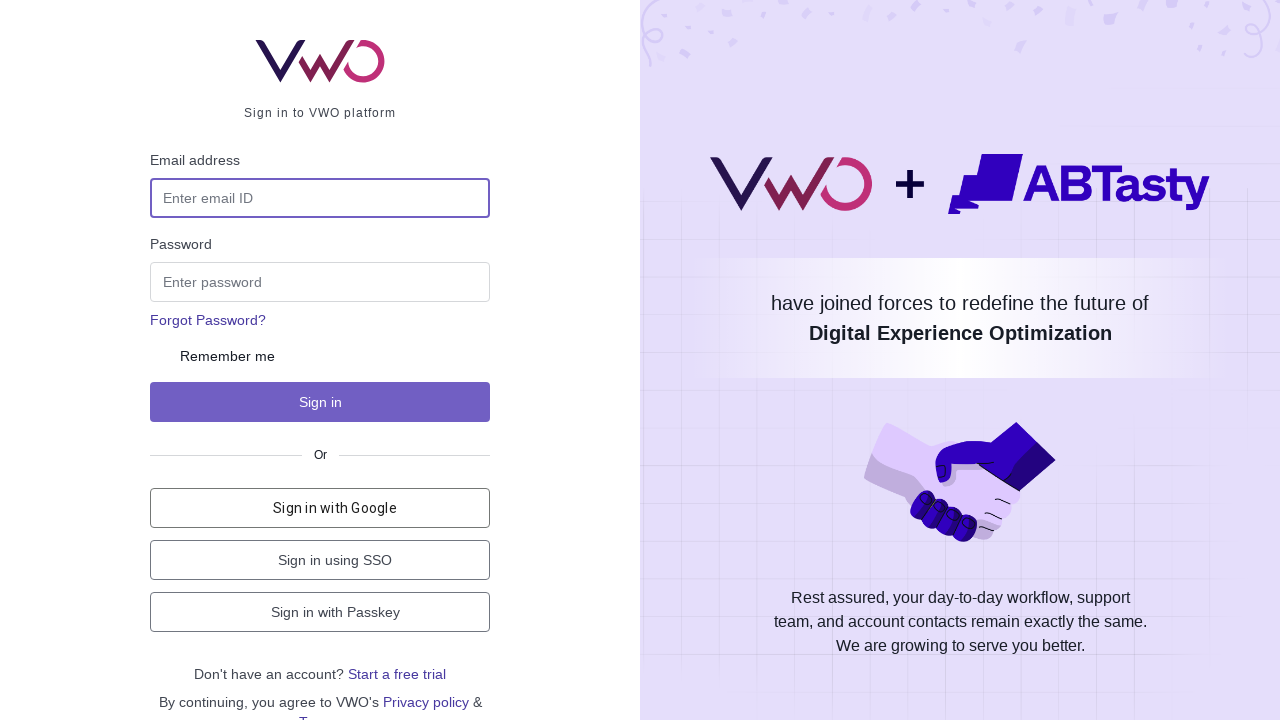

Verified page title matches 'Login - VWO'
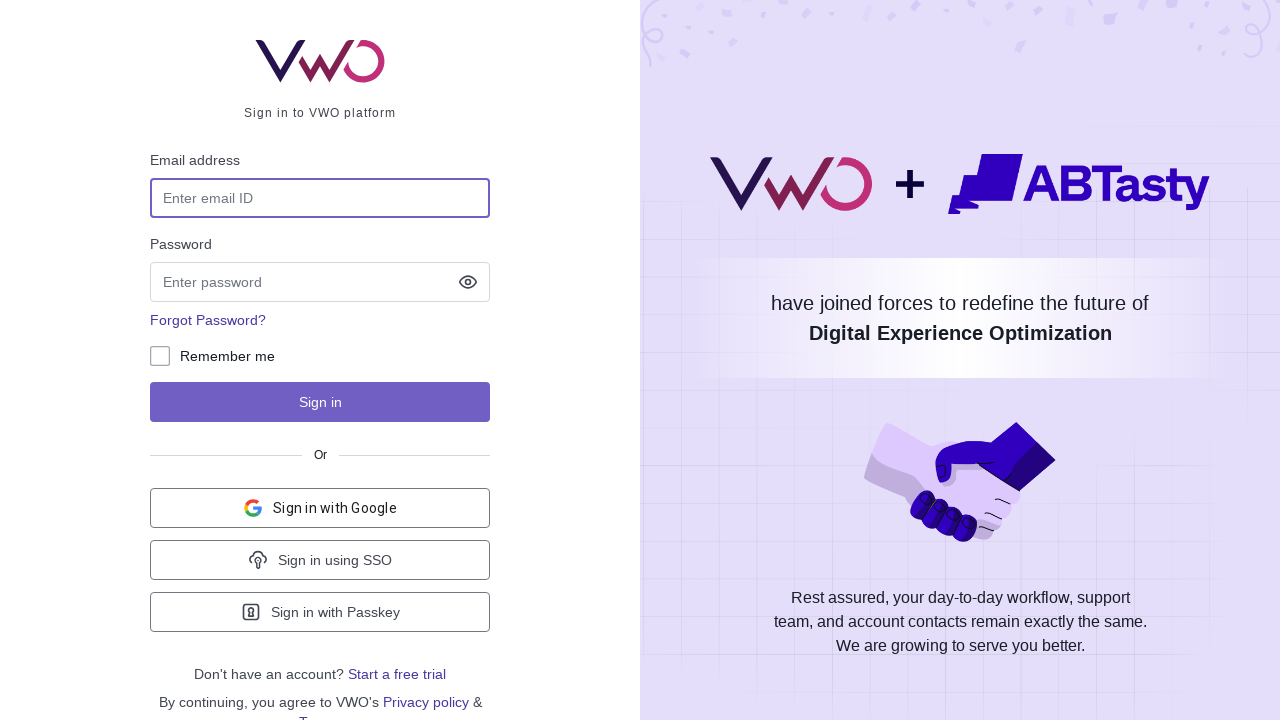

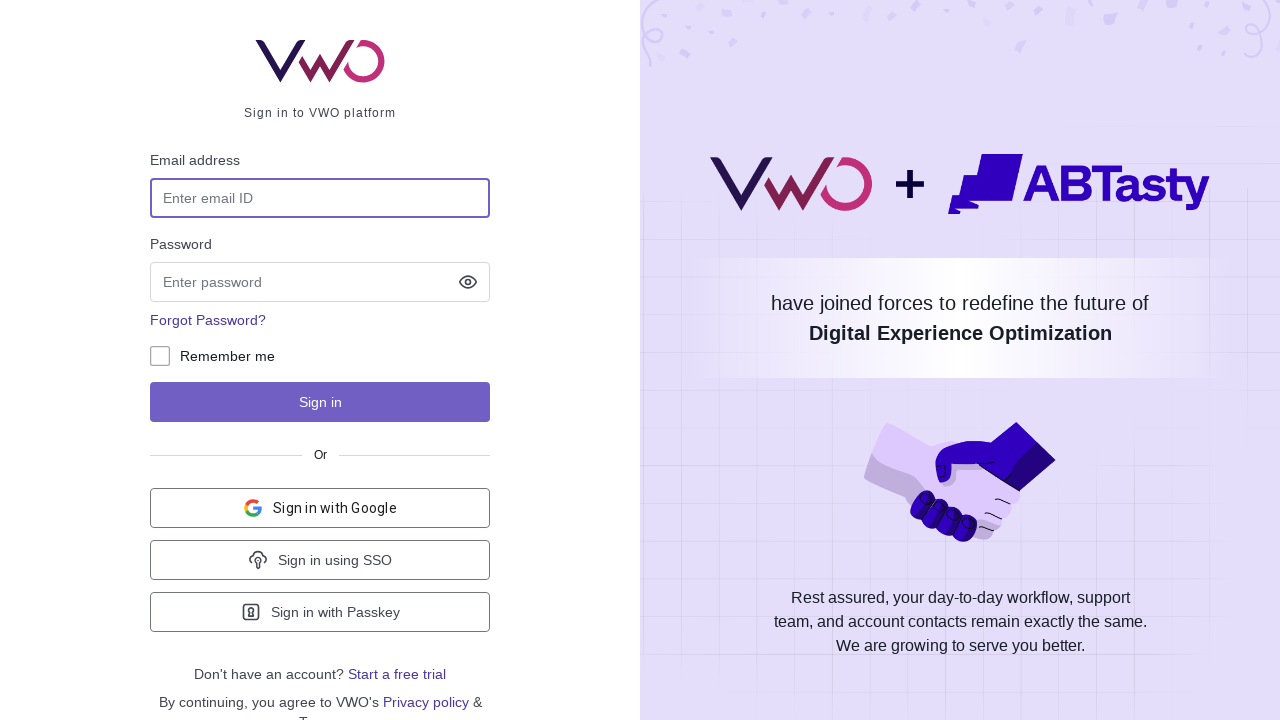